Tests a data types form by filling in personal information fields (name, address, email, phone, city, country, job position, company) while intentionally leaving the zip code empty, then submits the form and verifies the validation styling shows error for zip code and success for other fields.

Starting URL: https://bonigarcia.dev/selenium-webdriver-java/data-types.html

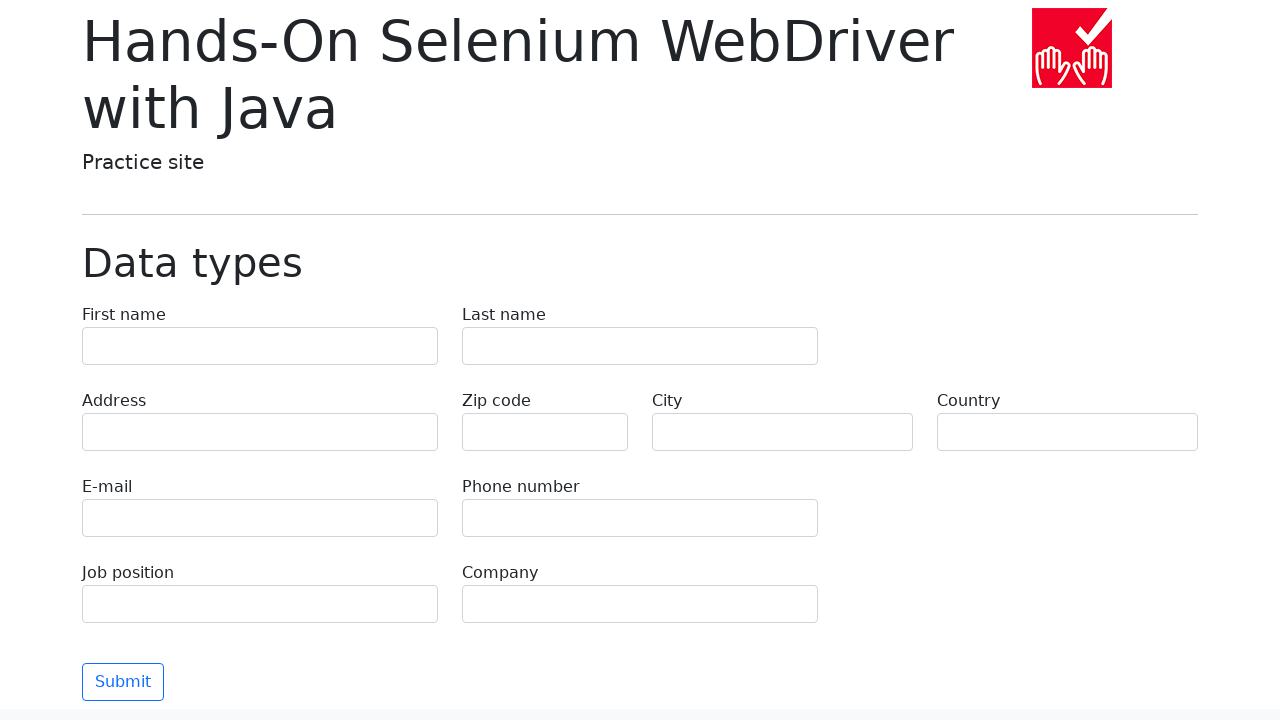

Filled first name field with 'Иван' on input[name='first-name']
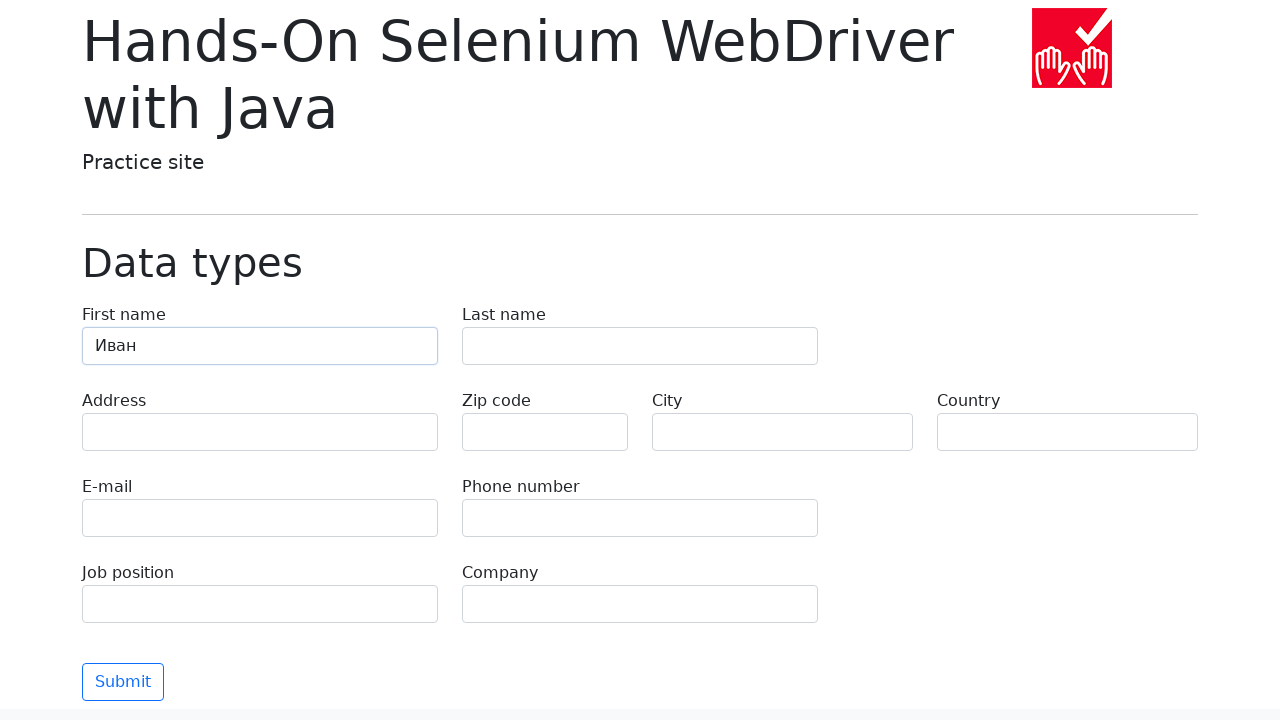

Filled last name field with 'Петров' on input[name='last-name']
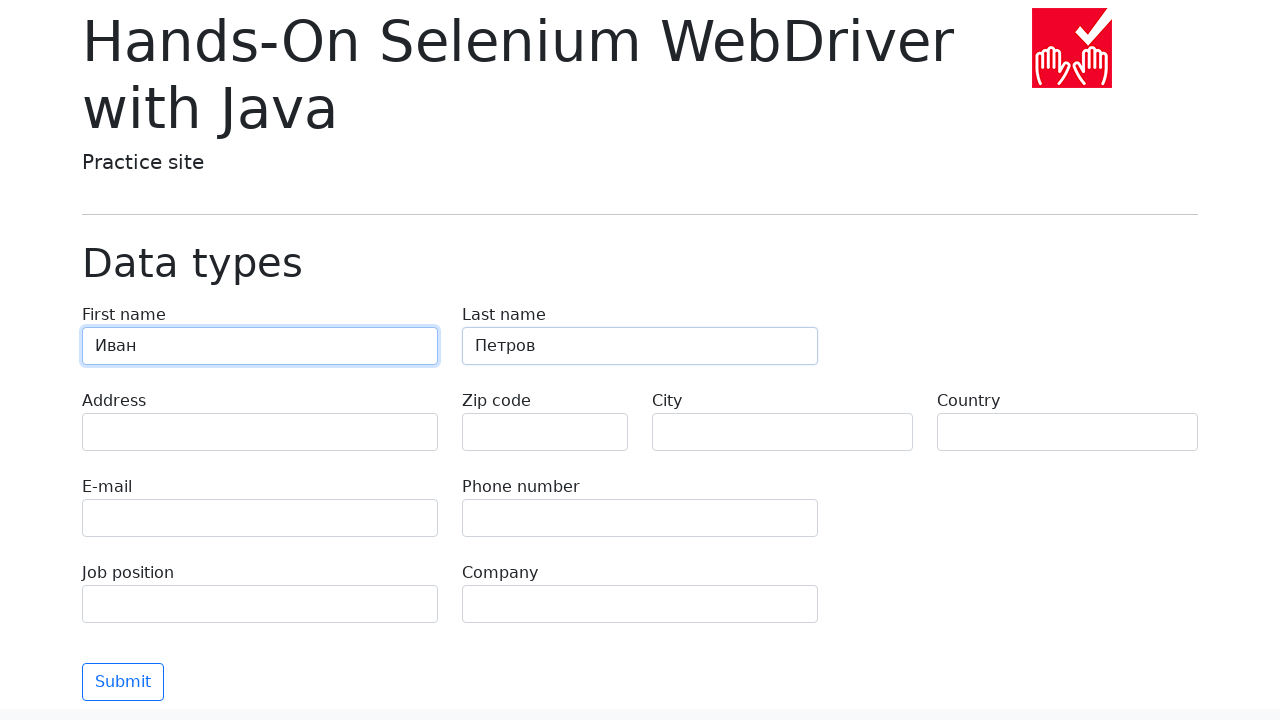

Filled address field with 'Ленина, 55-3' on input[name='address']
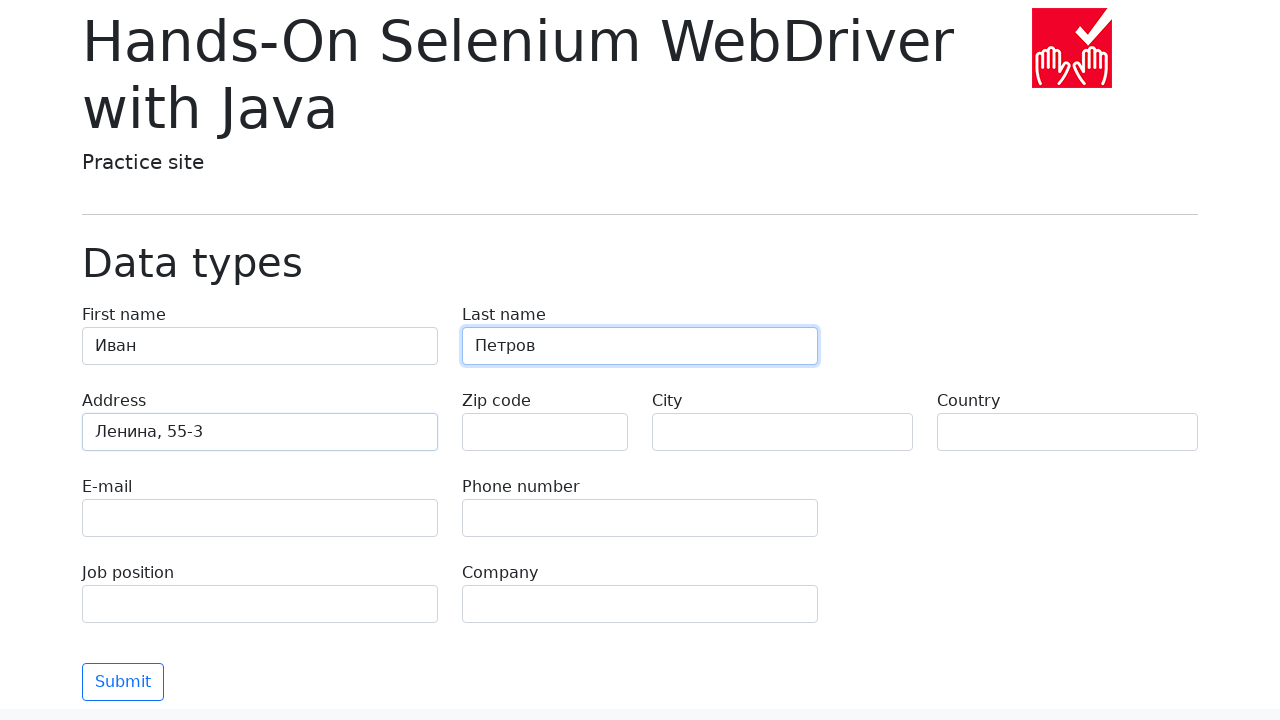

Filled email field with 'test@skypro.com' on input[name='e-mail']
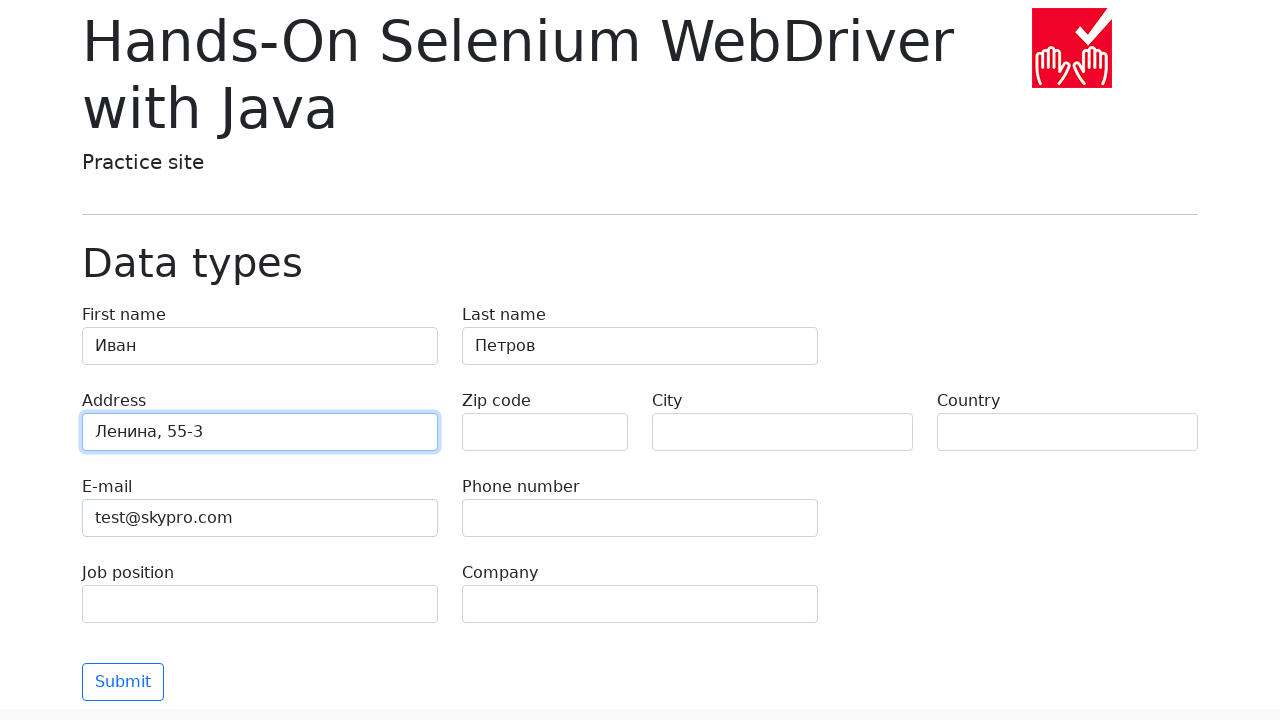

Filled phone field with '+7985899998787' on input[name='phone']
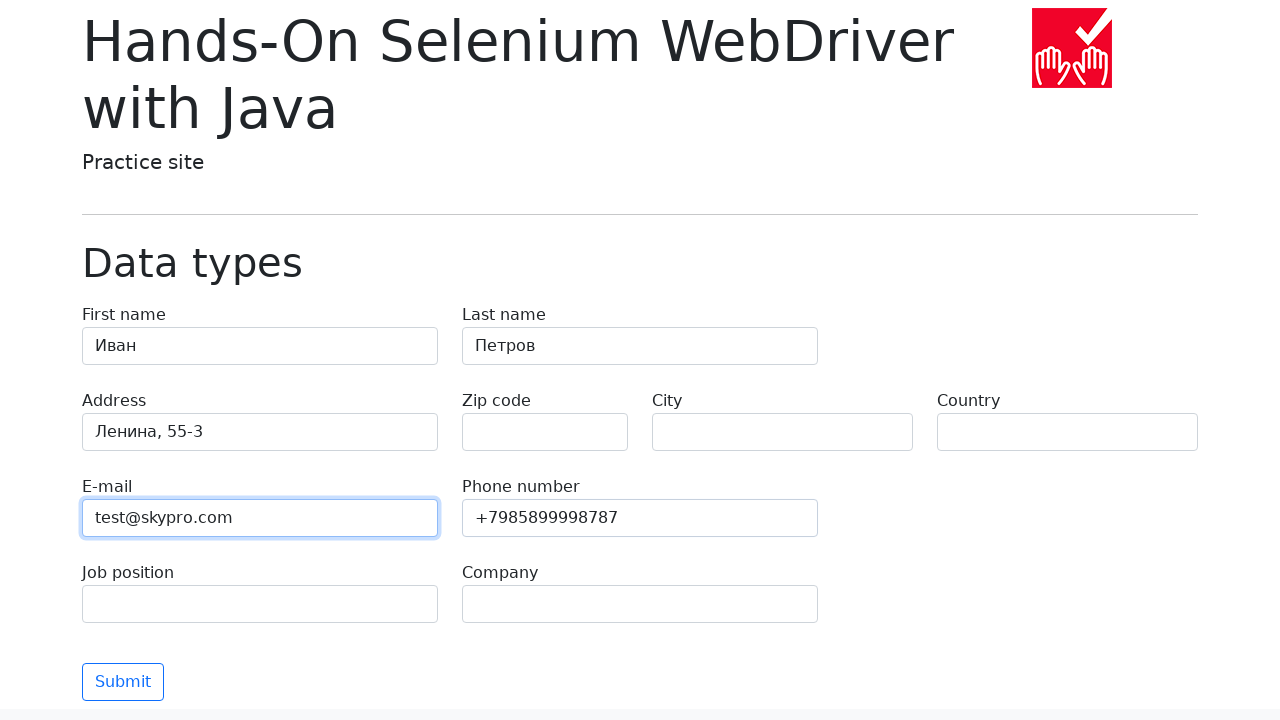

Filled city field with 'Москва' on input[name='city']
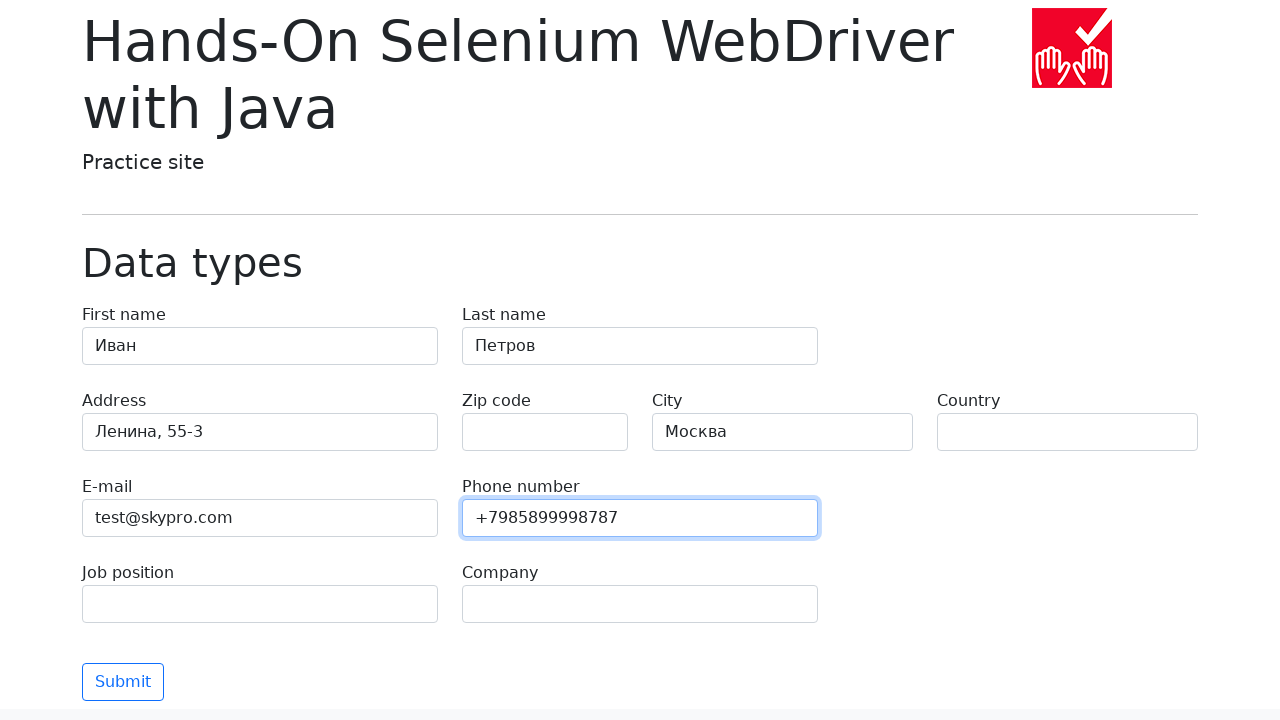

Filled country field with 'Россия' on input[name='country']
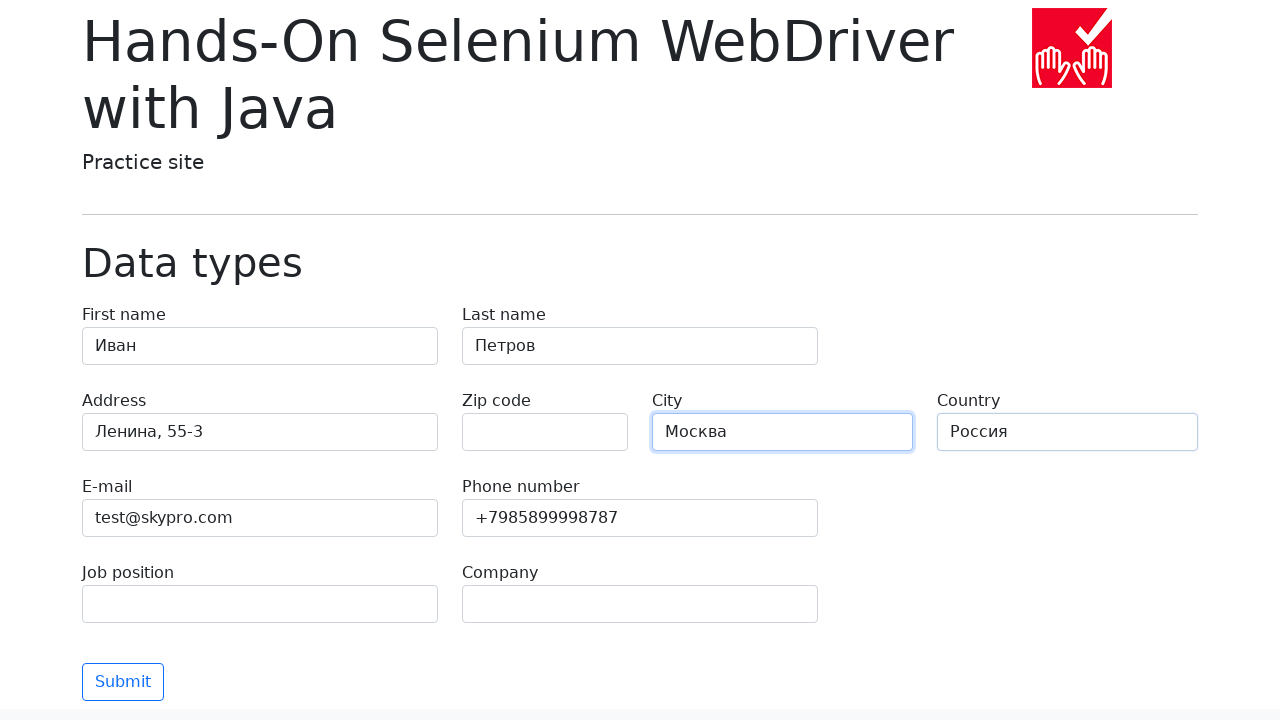

Filled job position field with 'QA' on input[name='job-position']
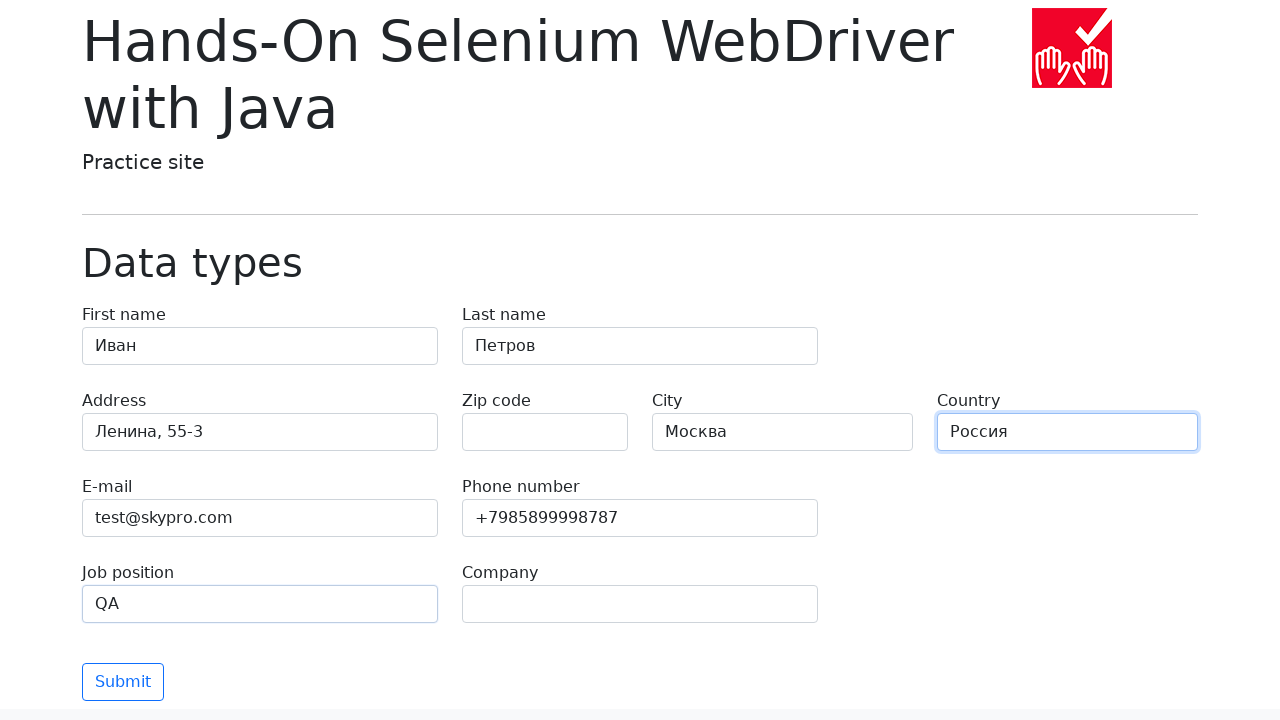

Filled company field with 'SkyPro' on input[name='company']
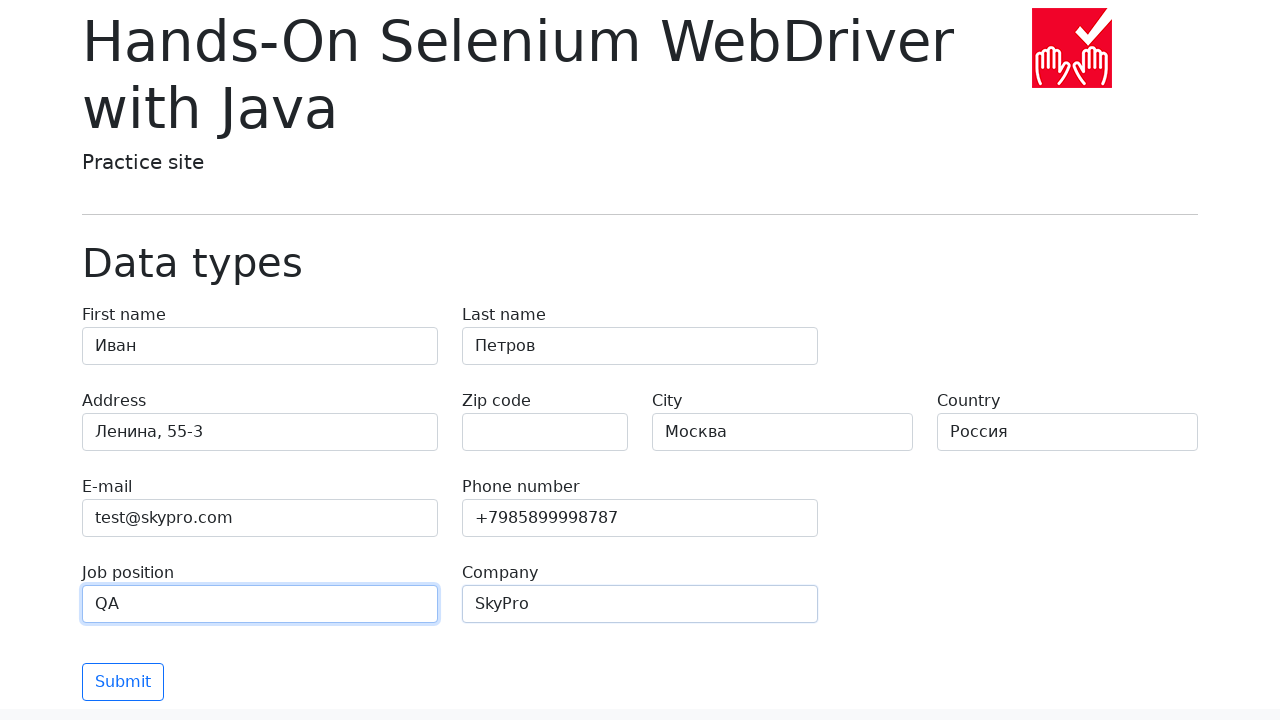

Clicked submit button to submit form at (123, 682) on button[type='submit']
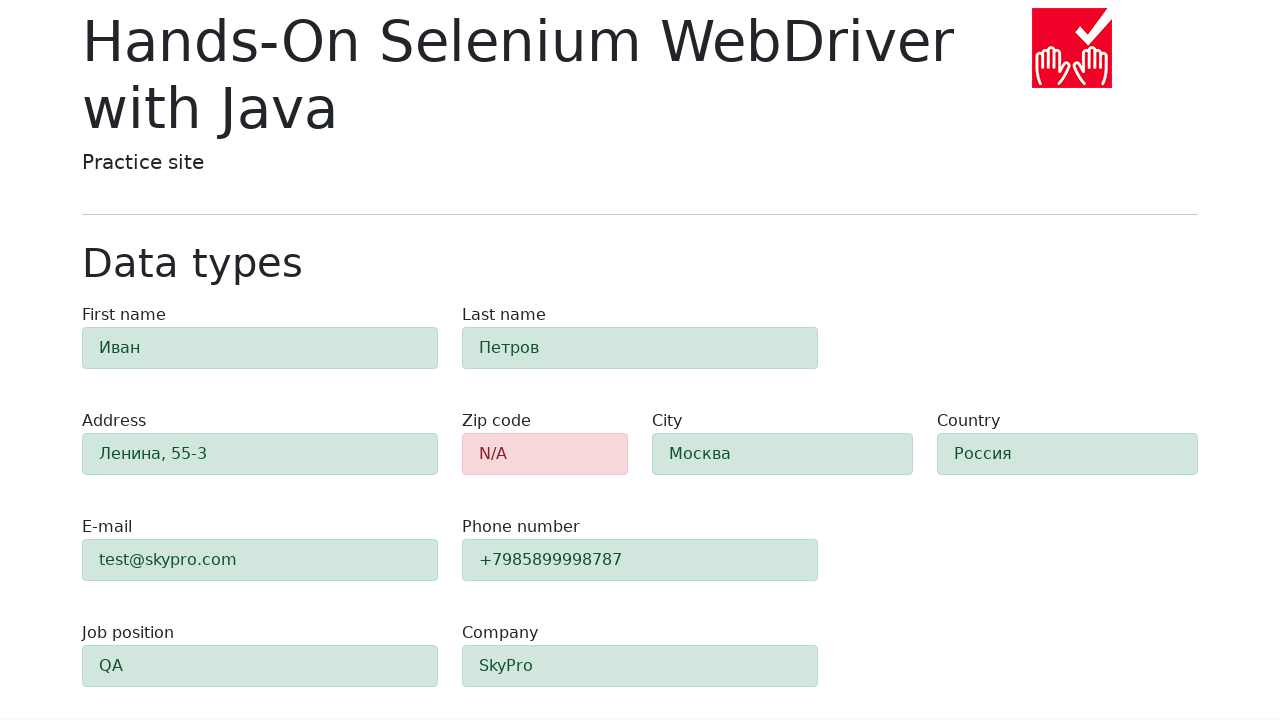

Waited for zip code field validation to appear
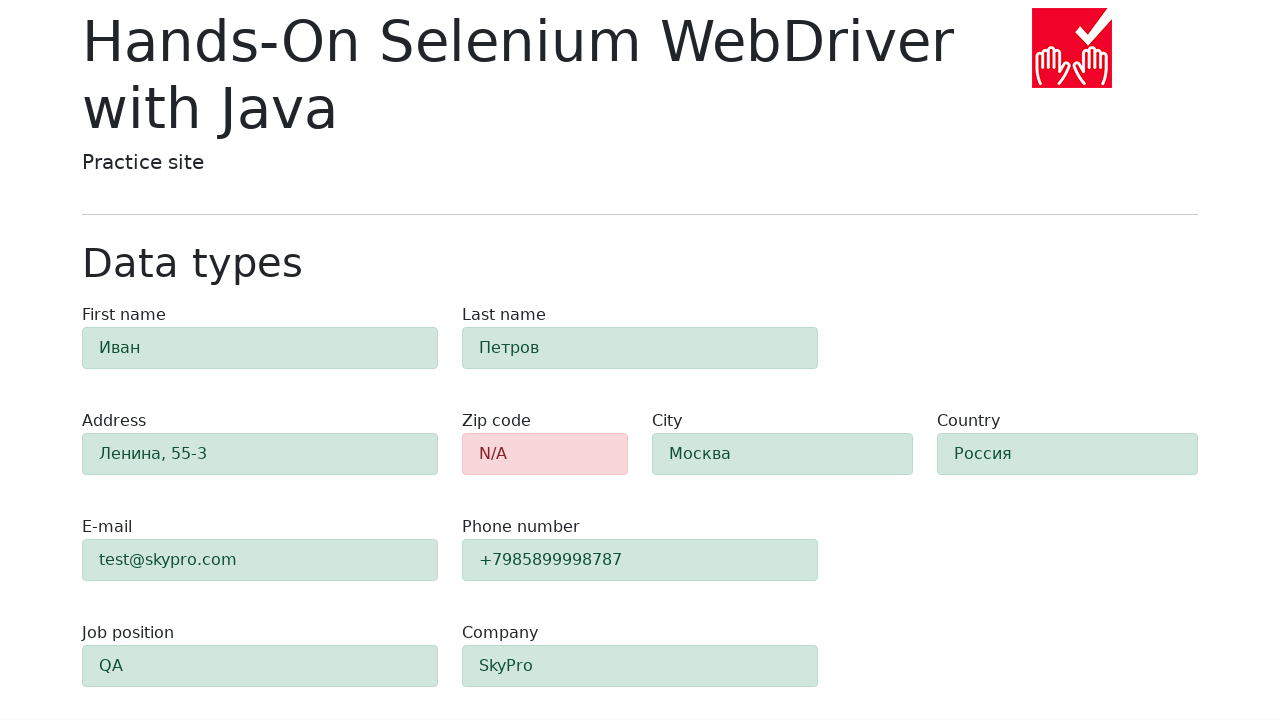

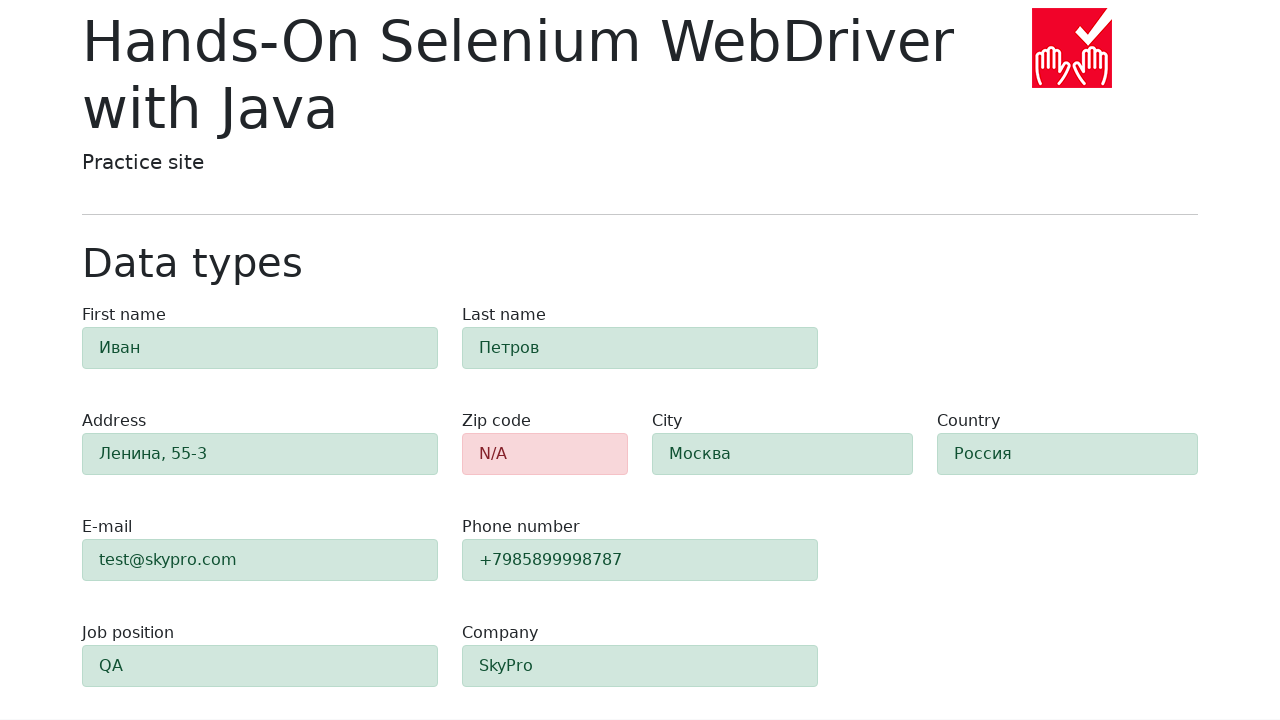